Tests clicking an adder button and waiting for a dynamically created element to appear

Starting URL: https://www.selenium.dev/selenium/web/dynamic.html

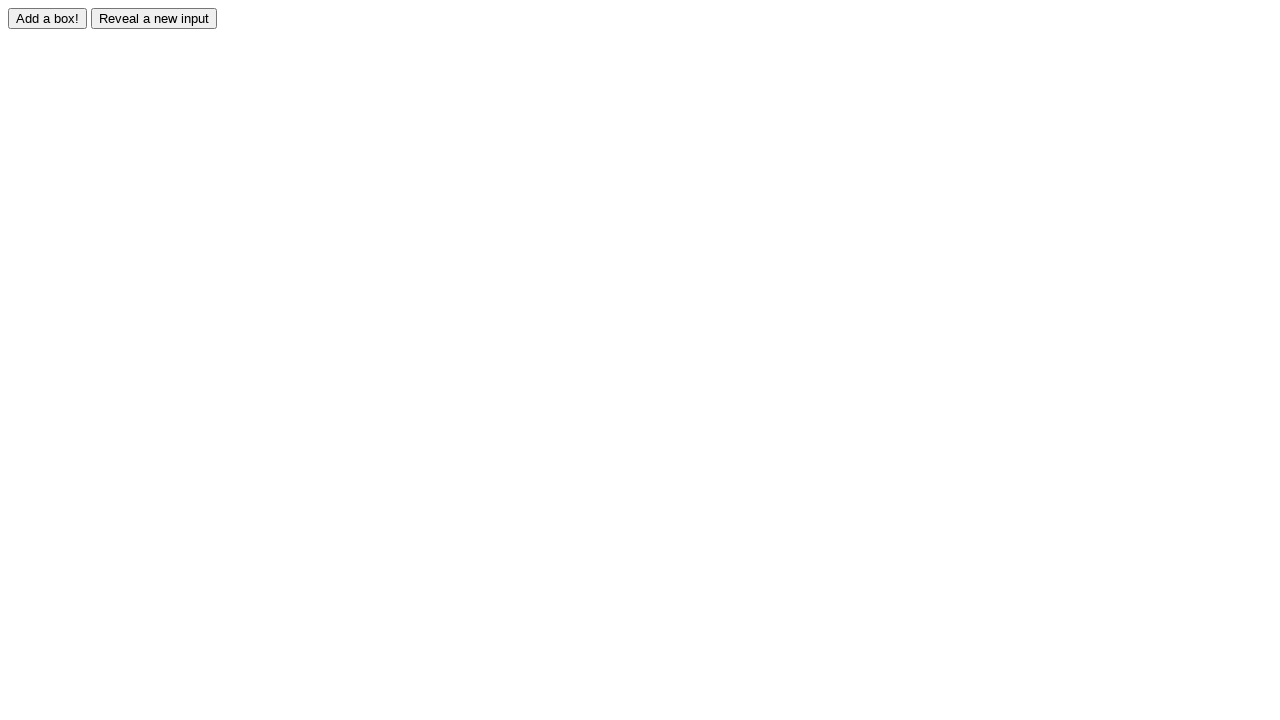

Navigated to dynamic element test page
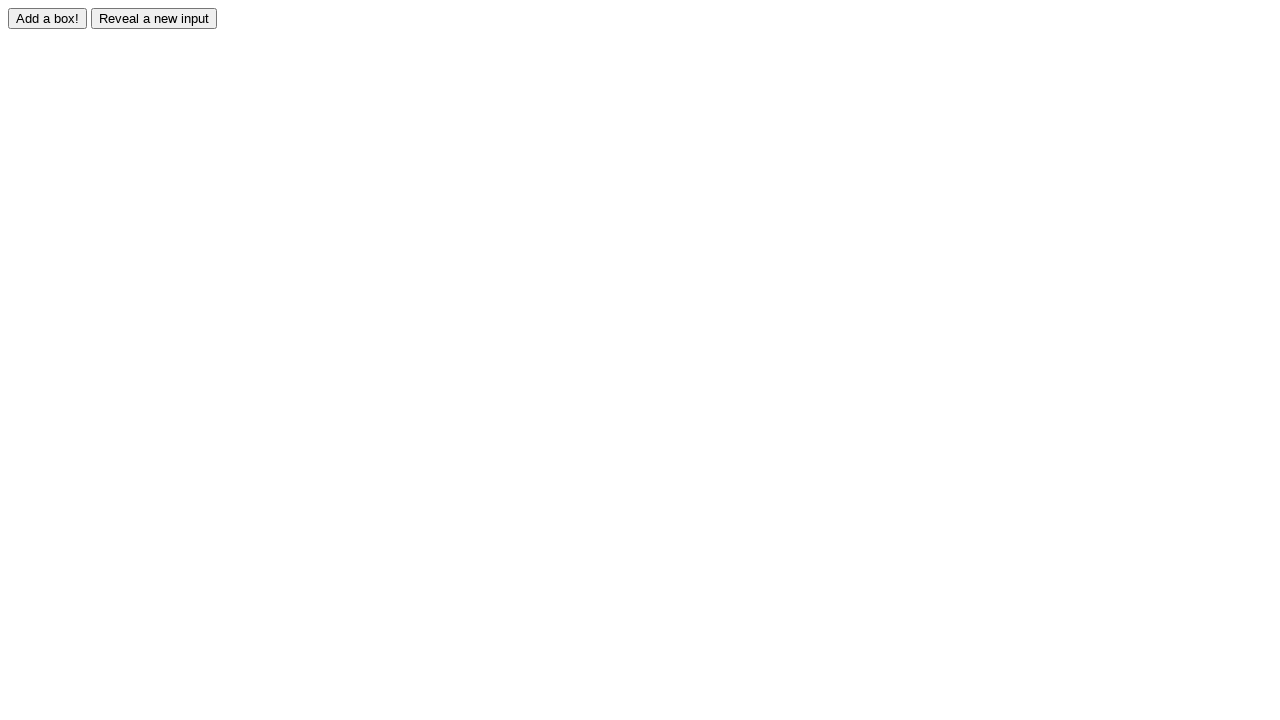

Clicked the adder button at (48, 18) on #adder
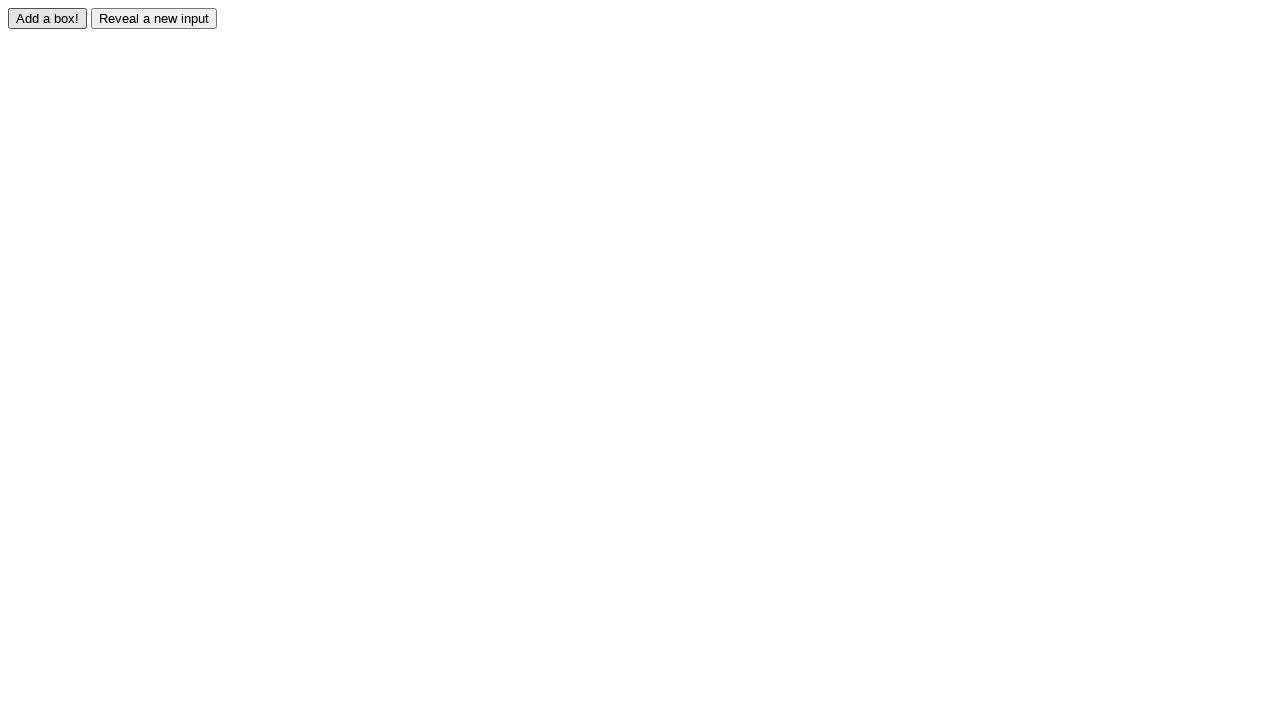

Waited for dynamically created element #box0 to appear
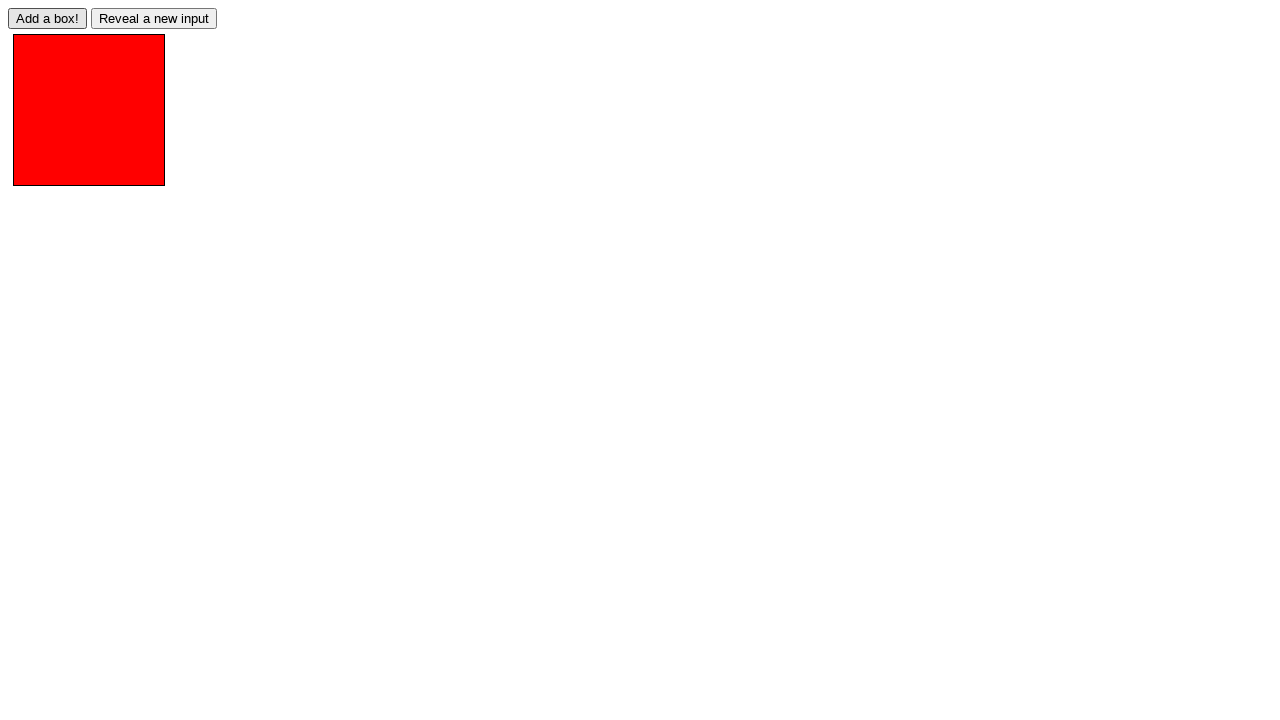

Located the newly created element
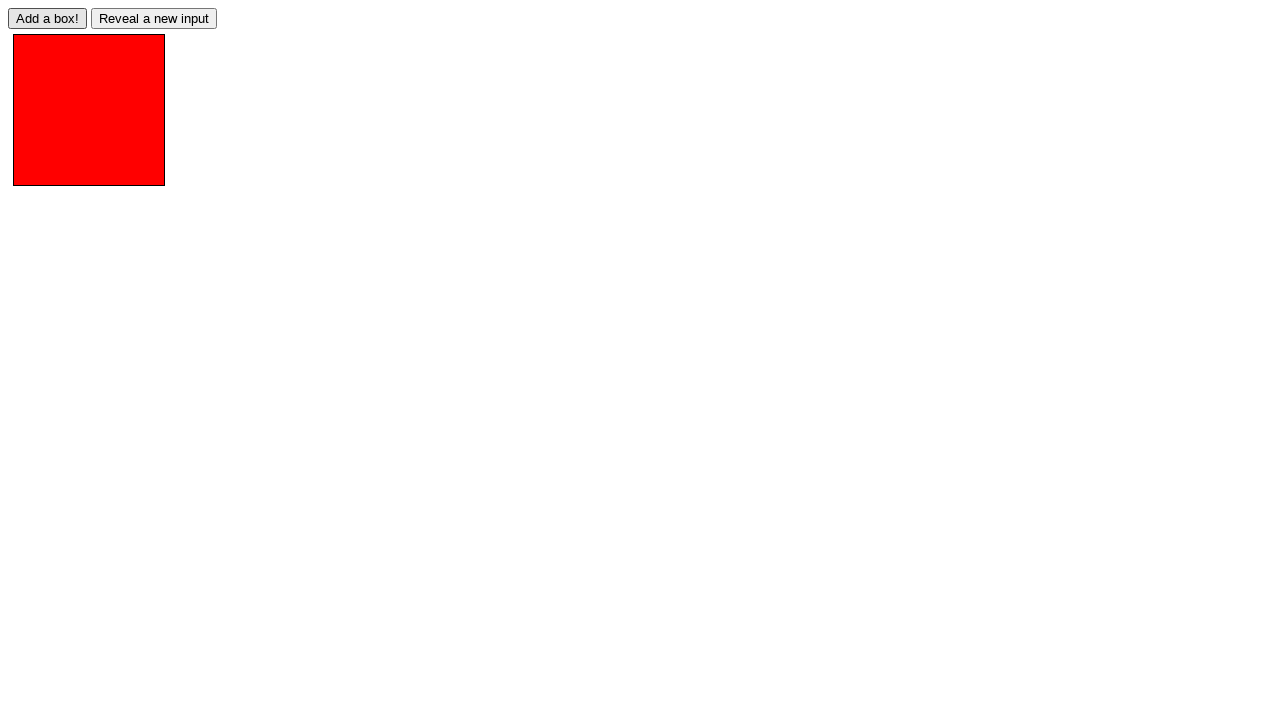

Verified the element has class 'redbox'
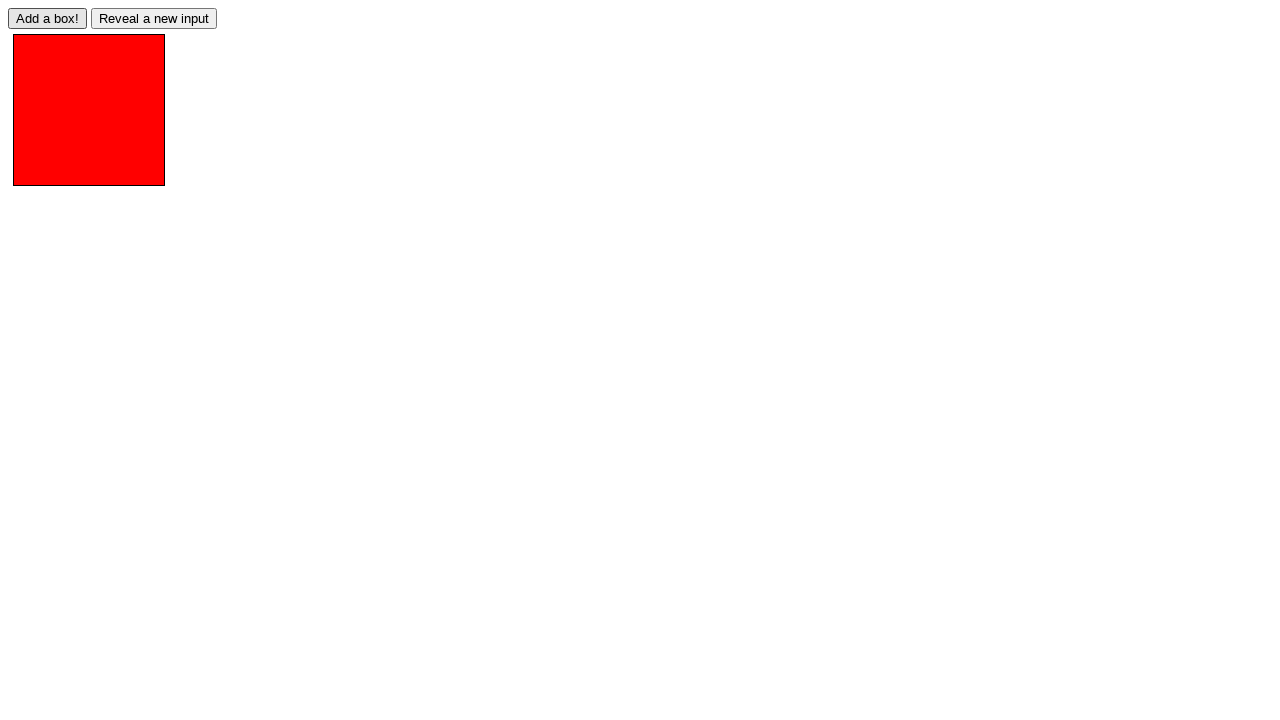

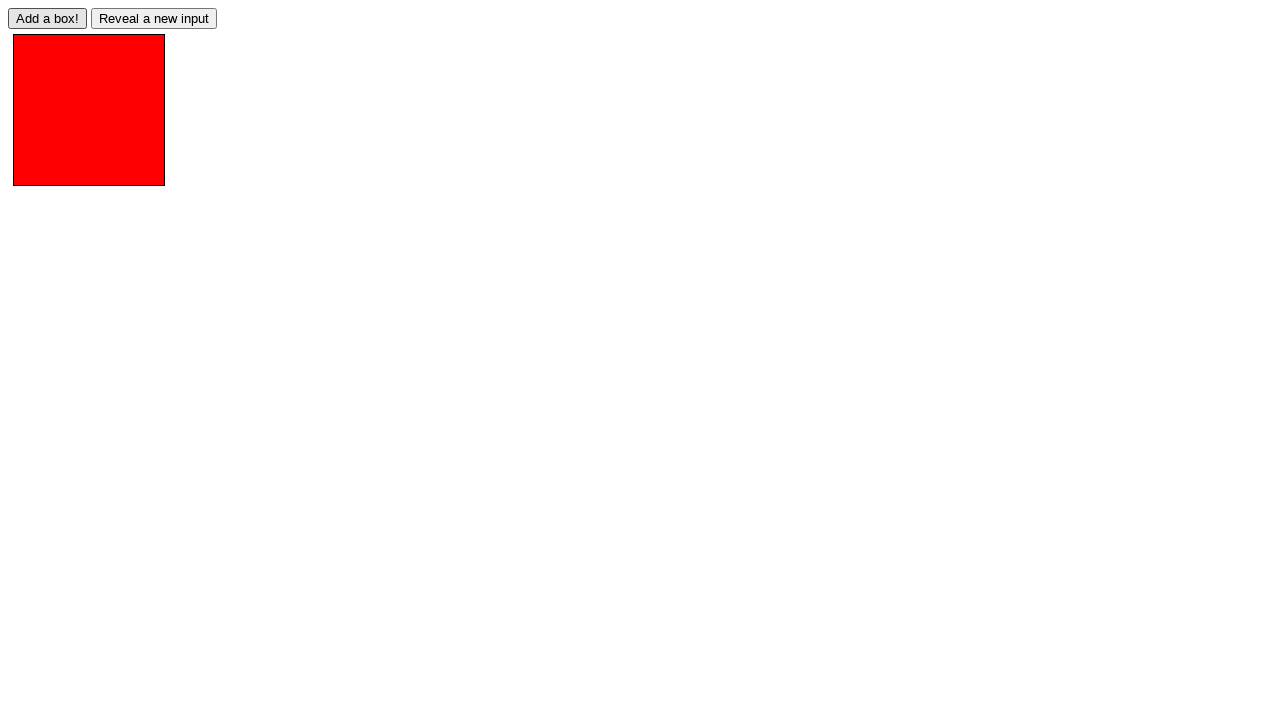